Tests input field functionality including entering numeric values, attempting non-numeric input, and using arrow keys to increment/decrement values on a number input field.

Starting URL: http://the-internet.herokuapp.com/inputs

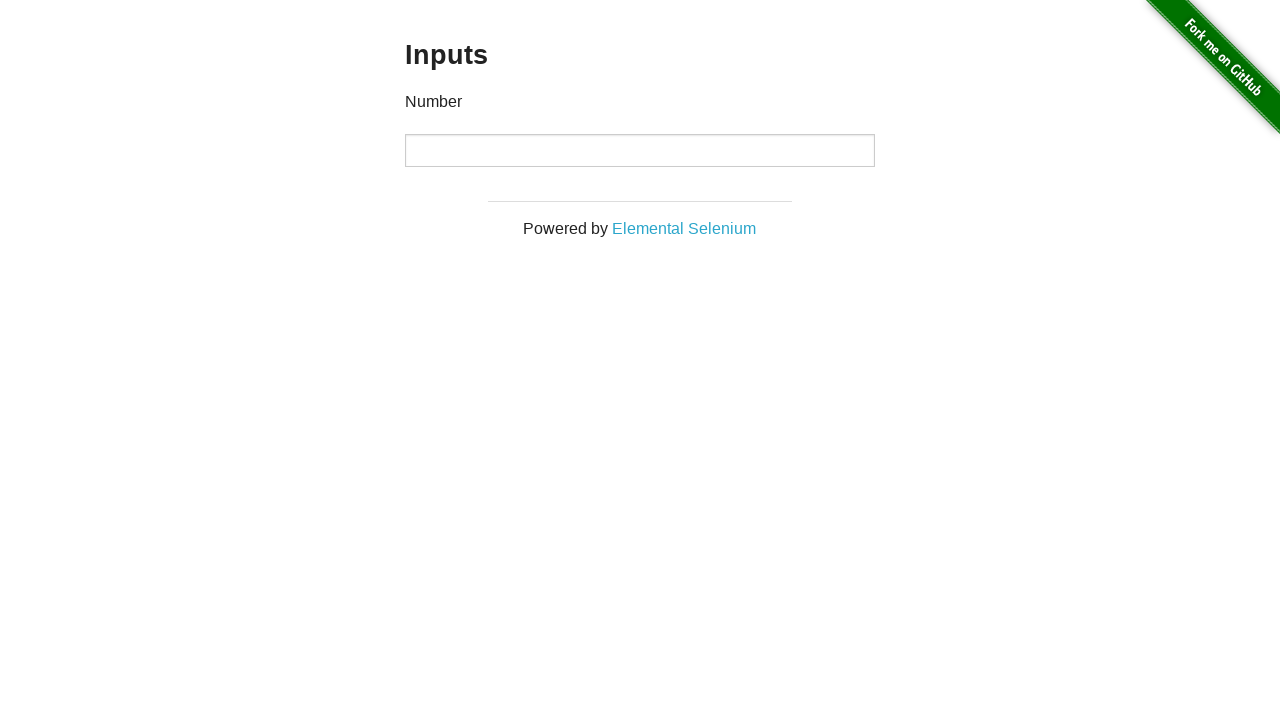

Filled input field with numeric value '123456789' on input
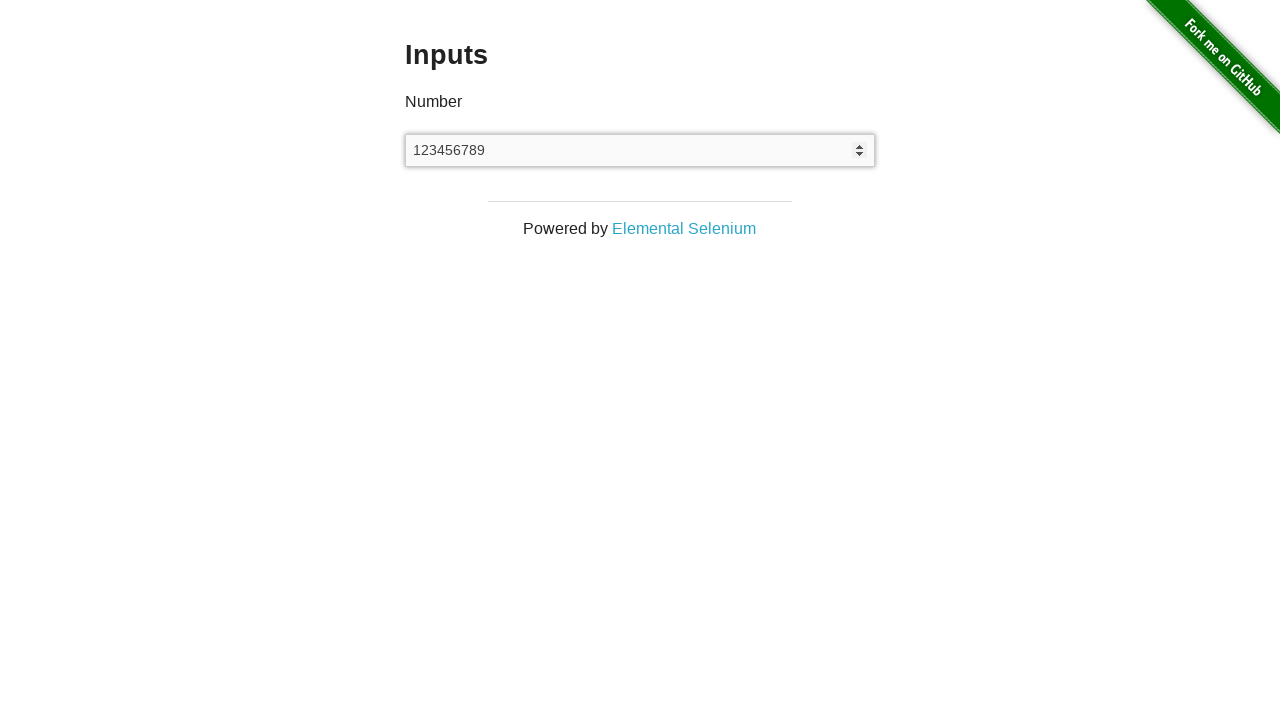

Retrieved input value after entering numeric text
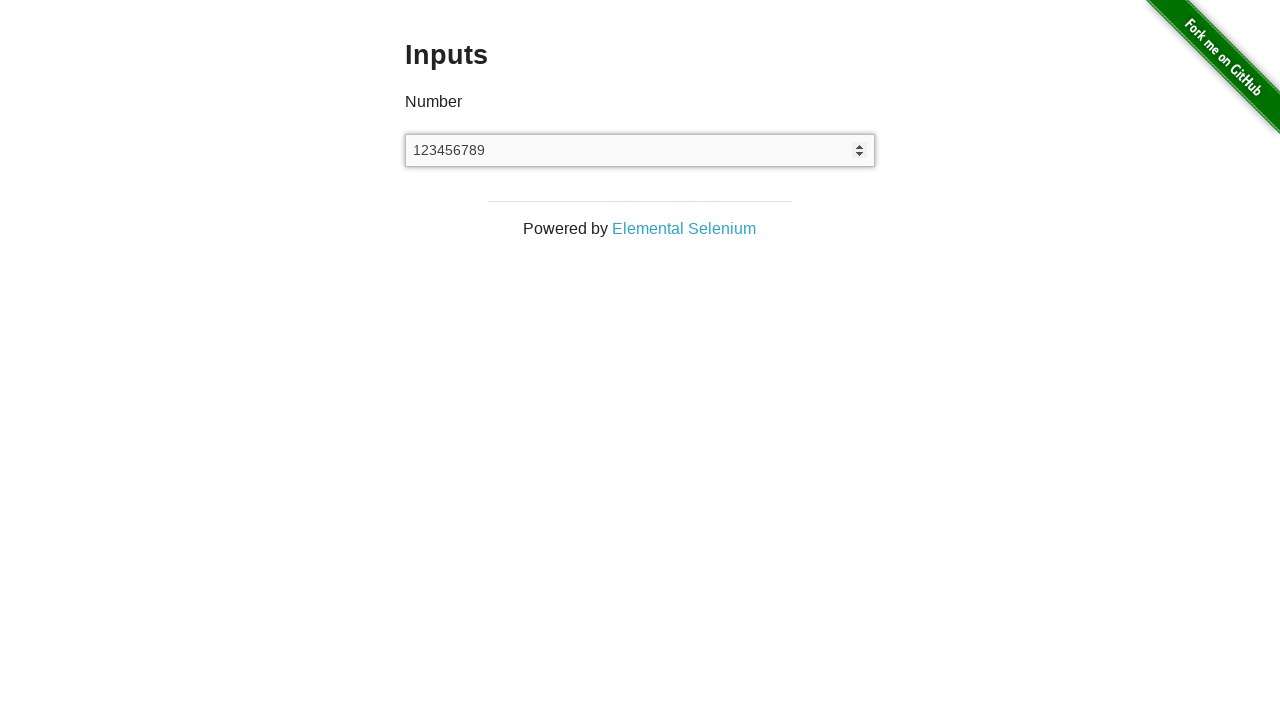

Asserted that numeric input value is not None
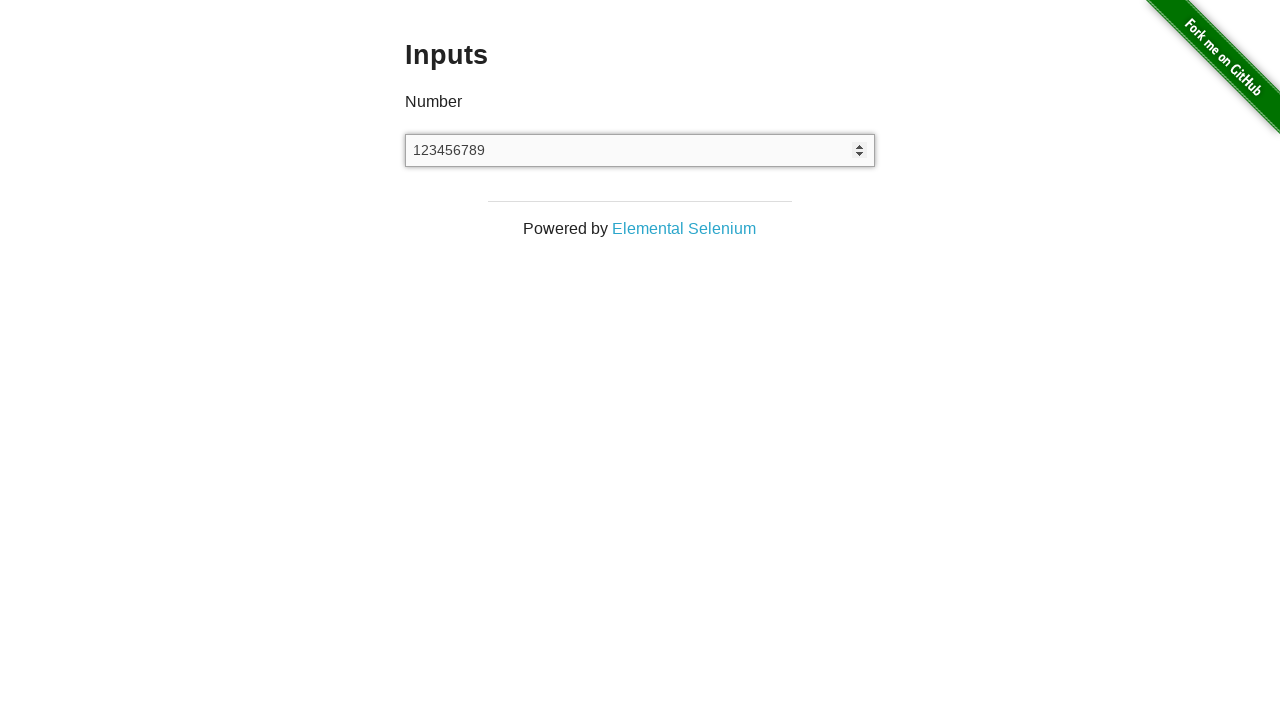

Cleared the input field on input
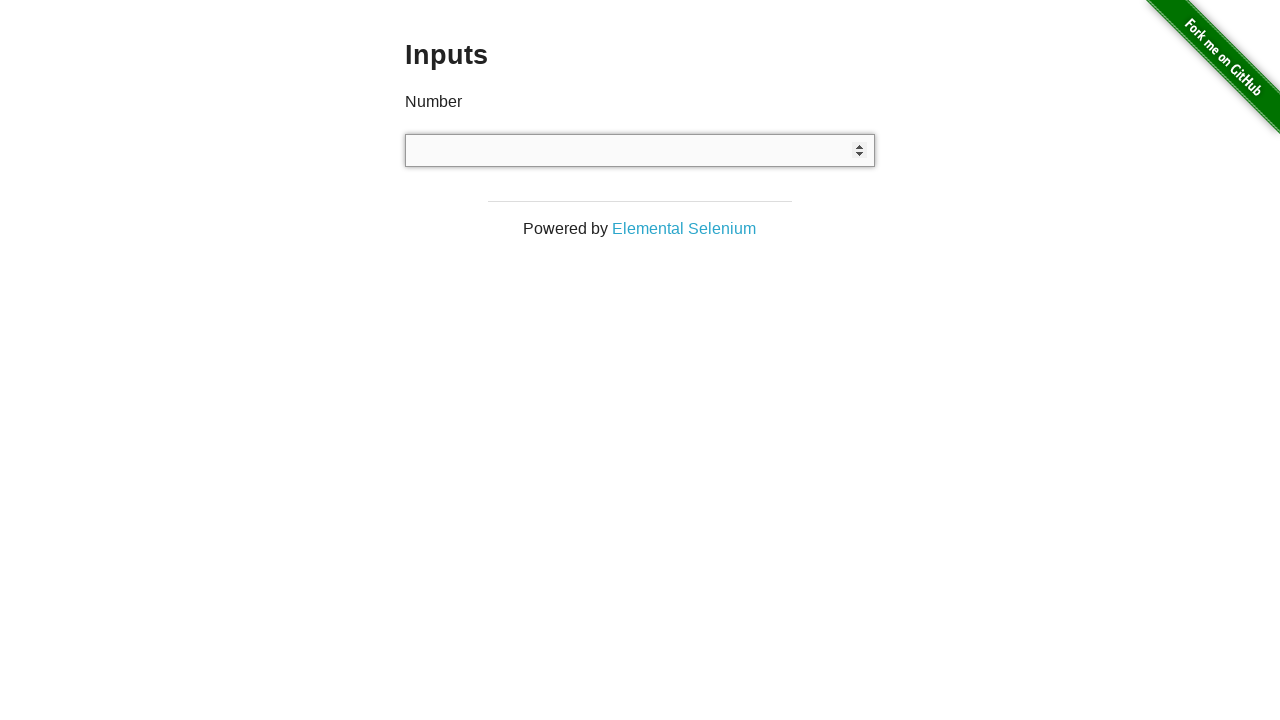

Clicked on the input field at (640, 150) on input
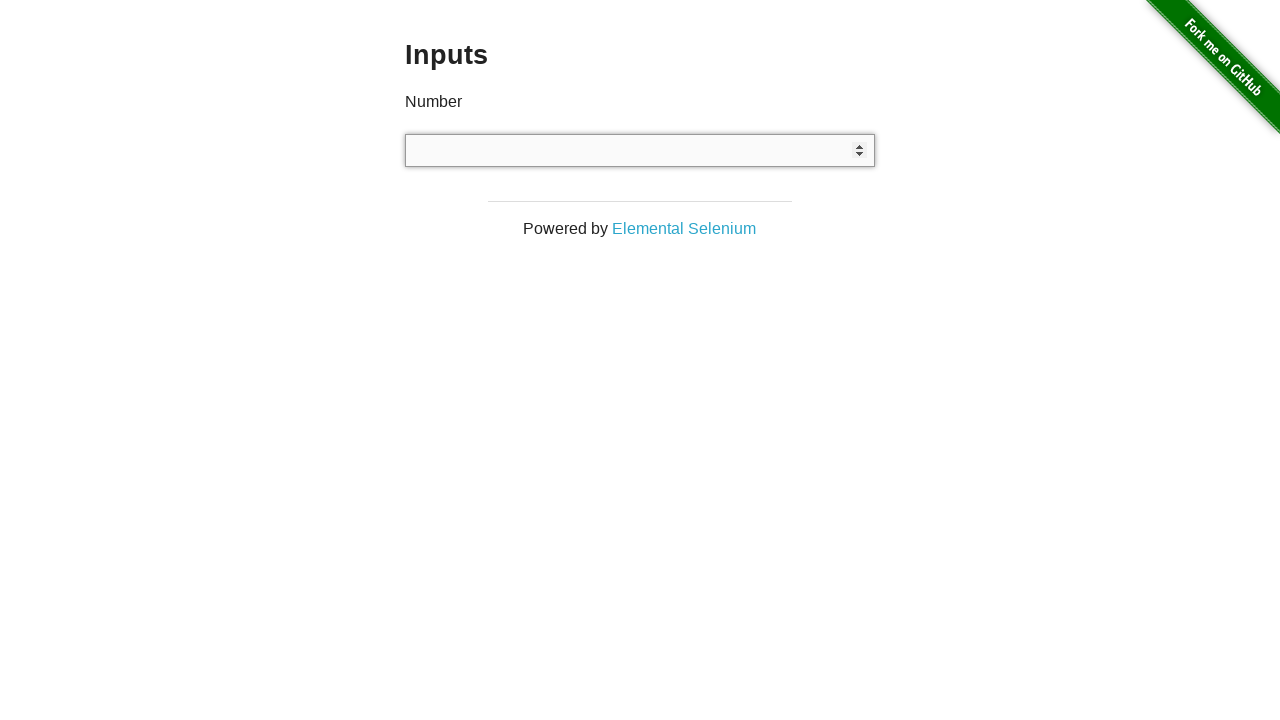

Attempted to type non-numeric text 'asdsad' into number input field on input
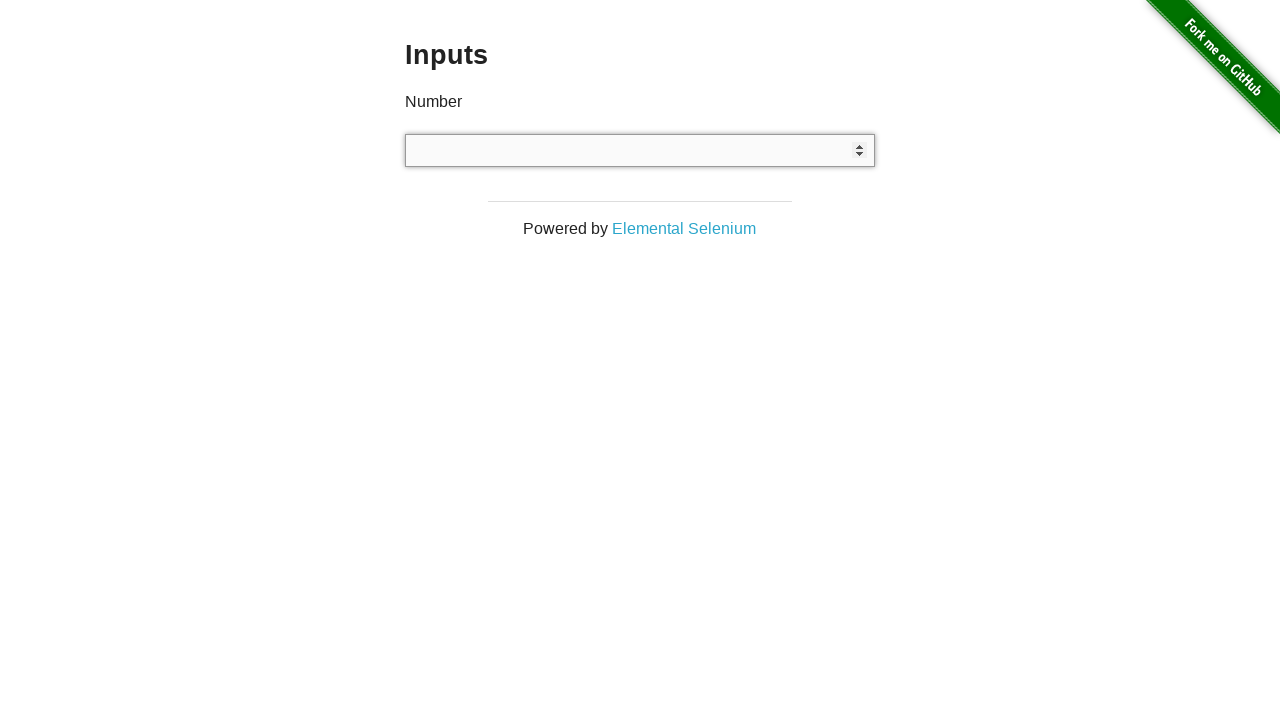

Retrieved input value after attempting non-numeric input
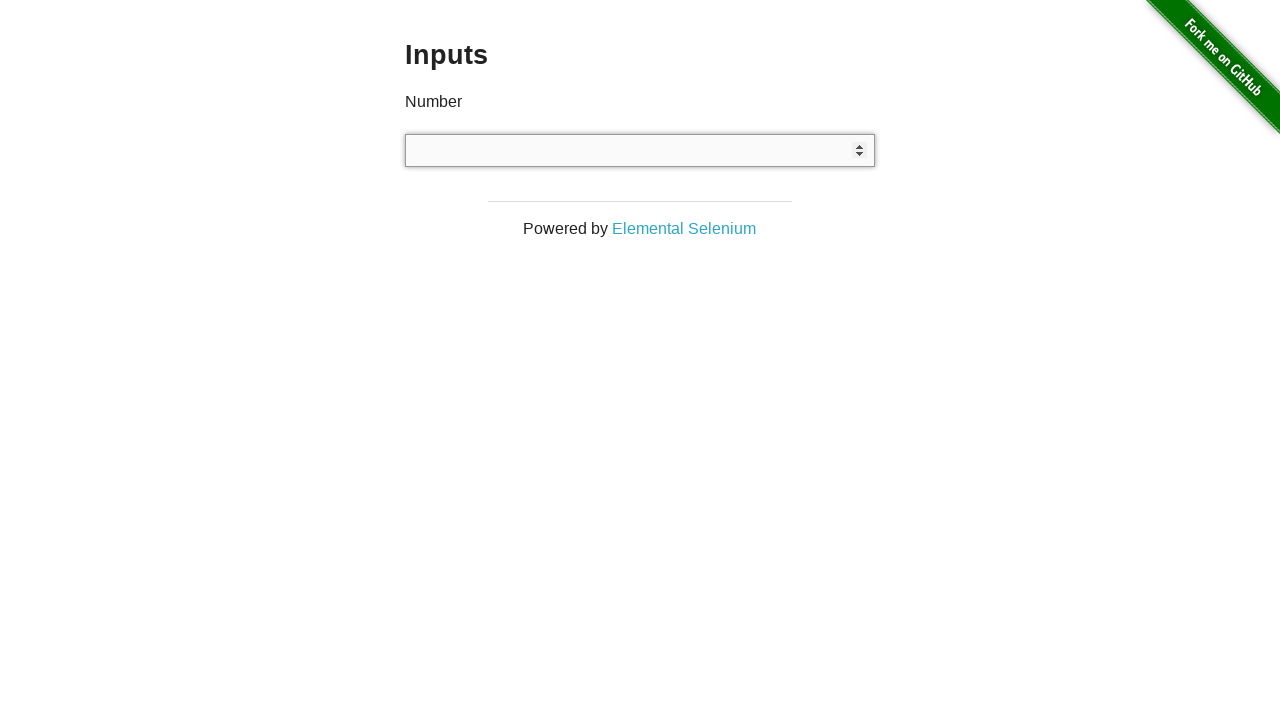

Asserted that non-numeric text was rejected and field remains empty
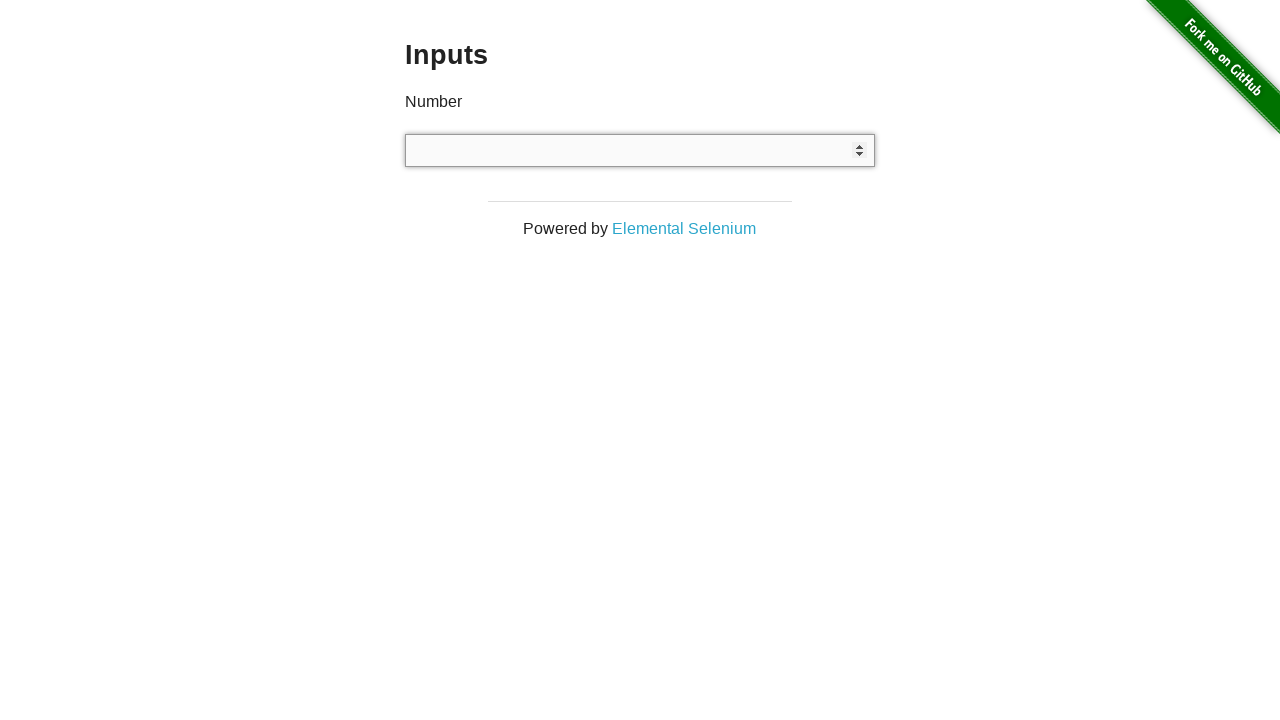

Cleared the input field to prepare for arrow key test on input
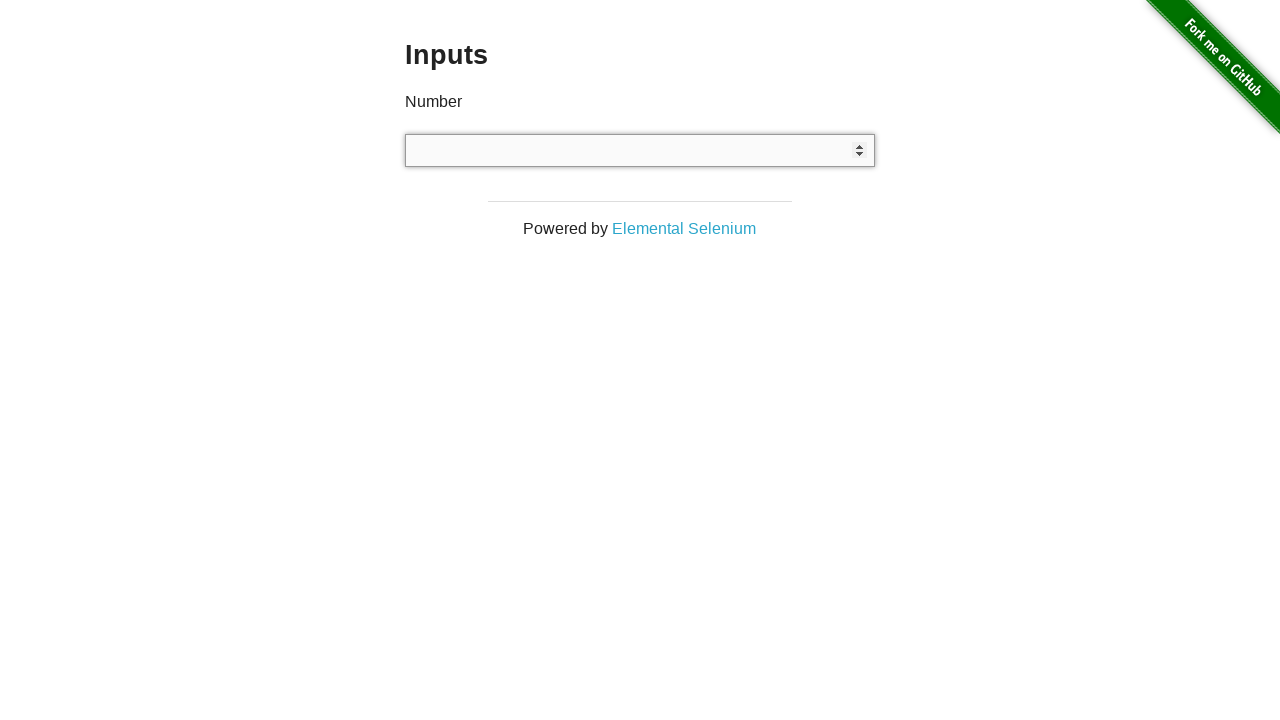

Pressed ArrowUp key to increment input value on input
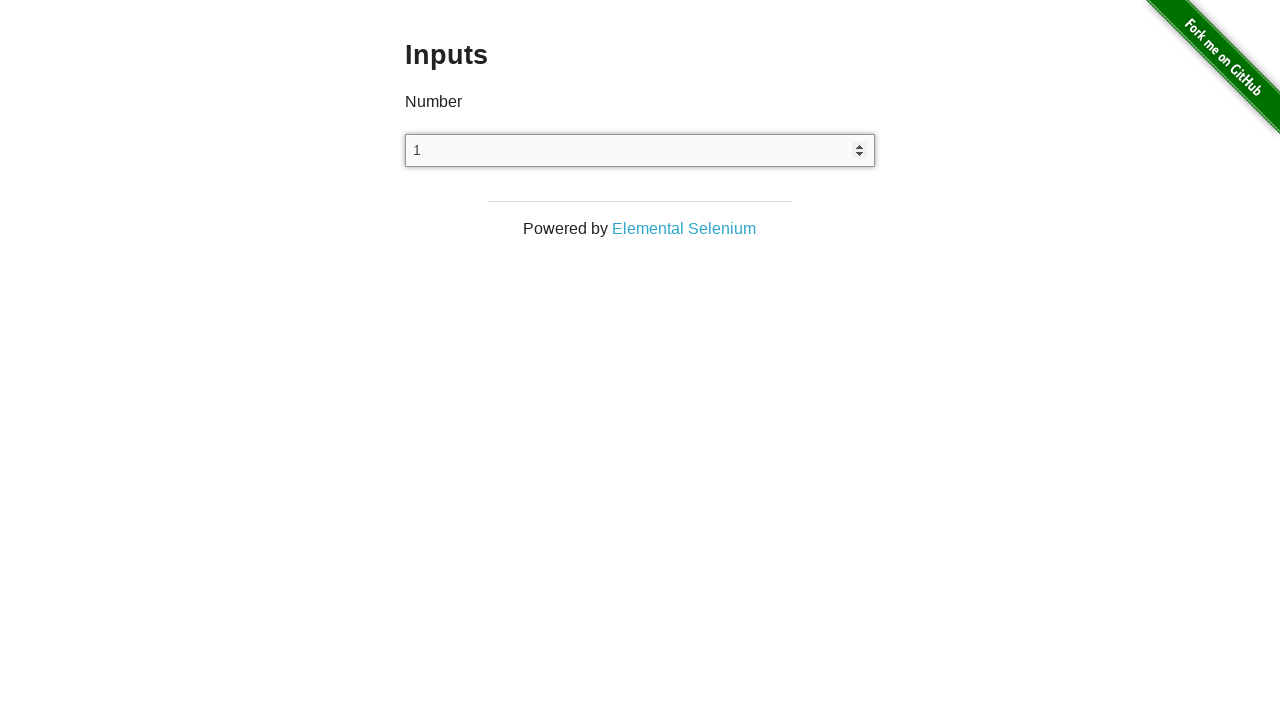

Retrieved input value after pressing ArrowUp
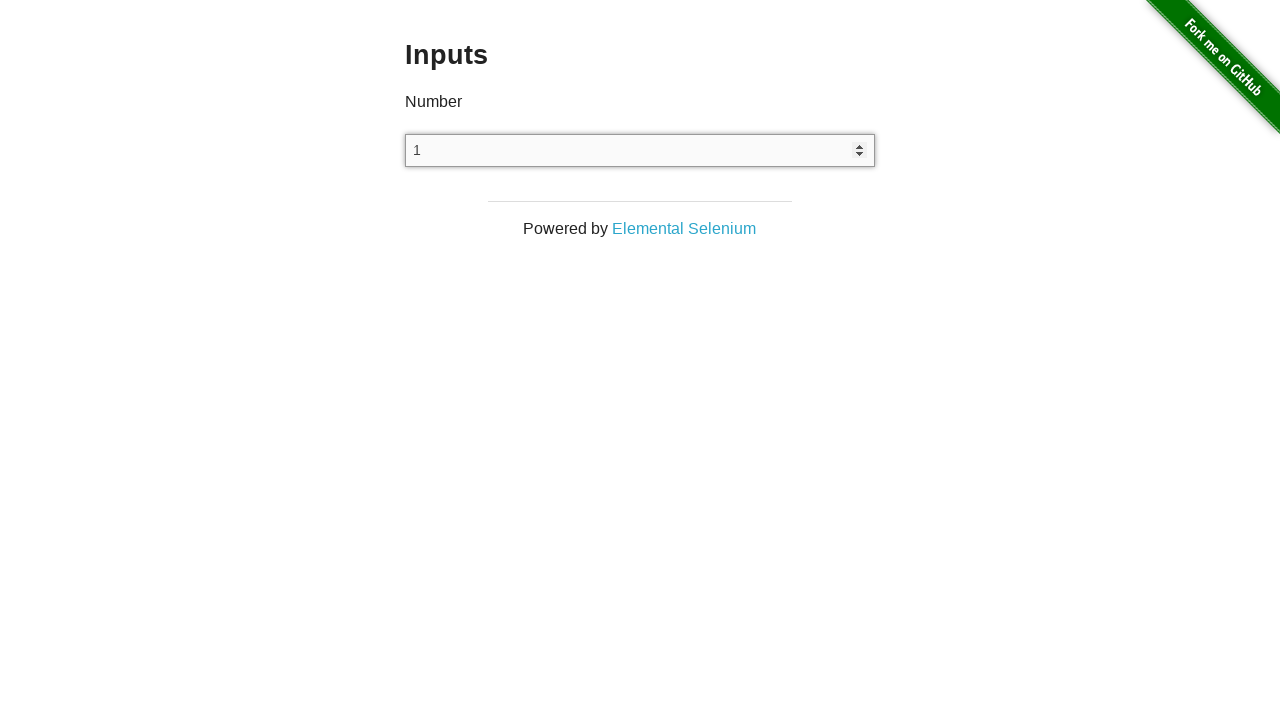

Asserted that ArrowUp successfully incremented the value
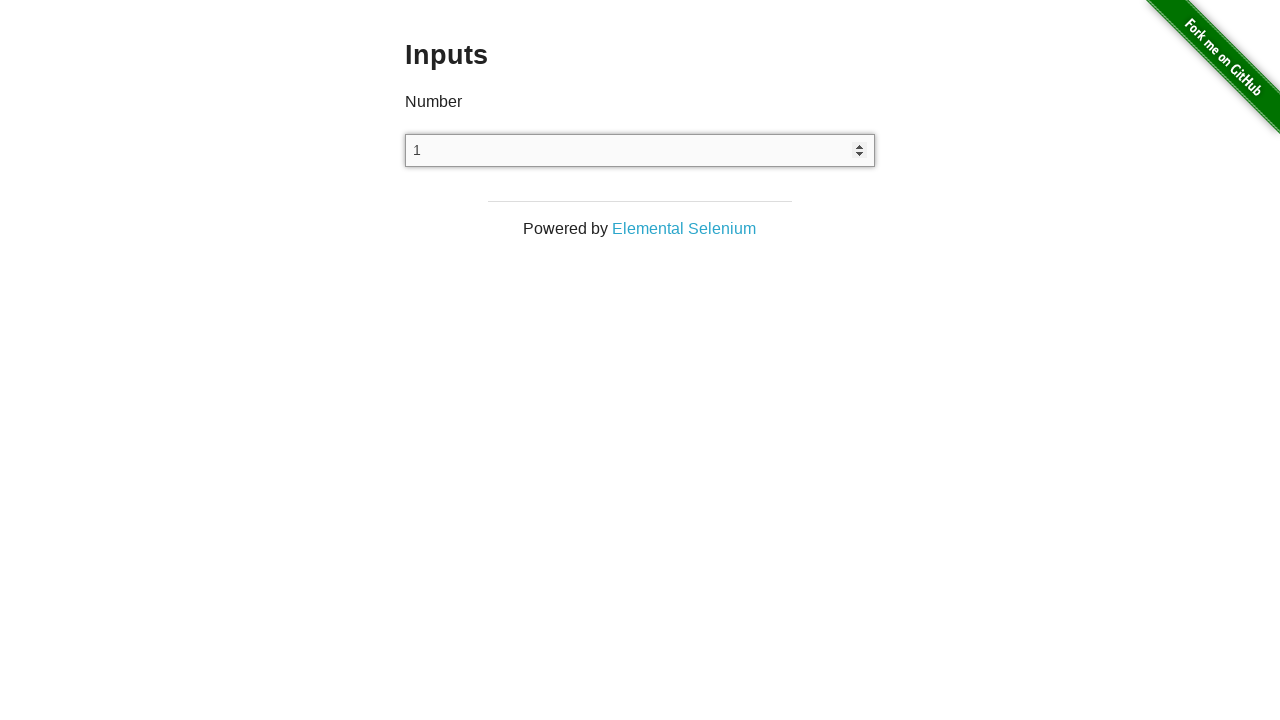

Cleared the input field to prepare for ArrowDown test on input
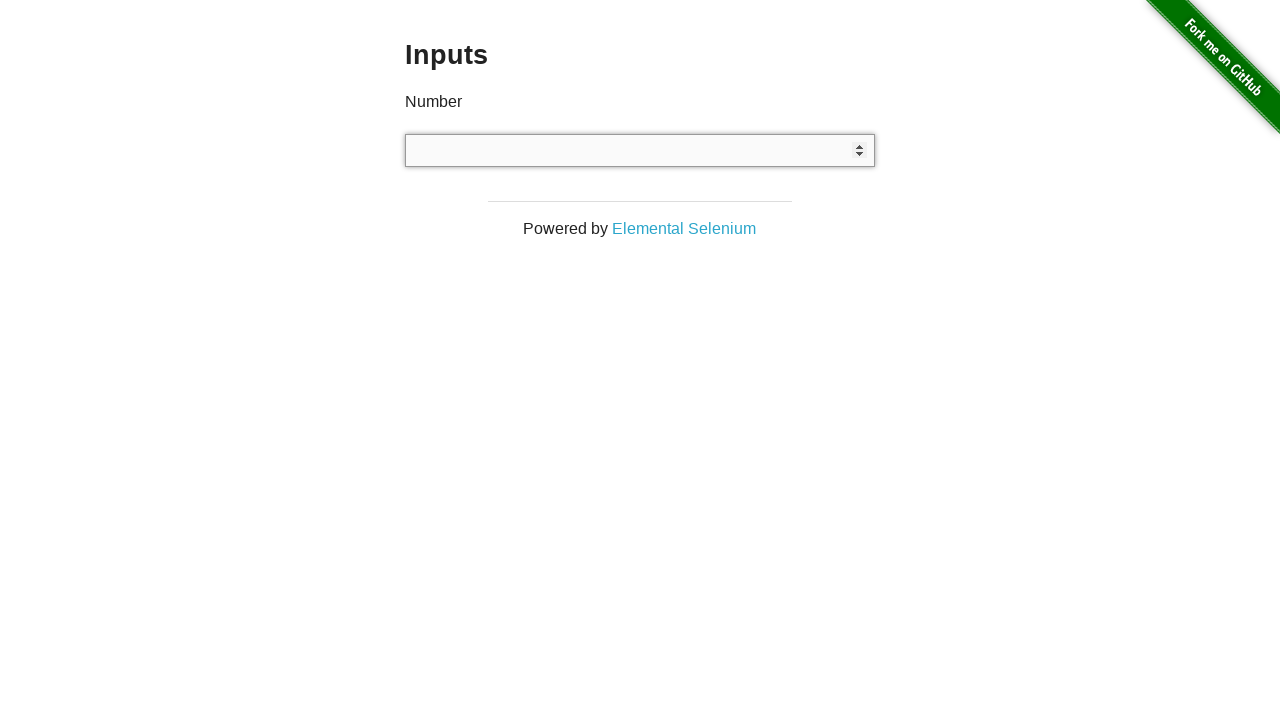

Pressed ArrowDown key to decrement input value on input
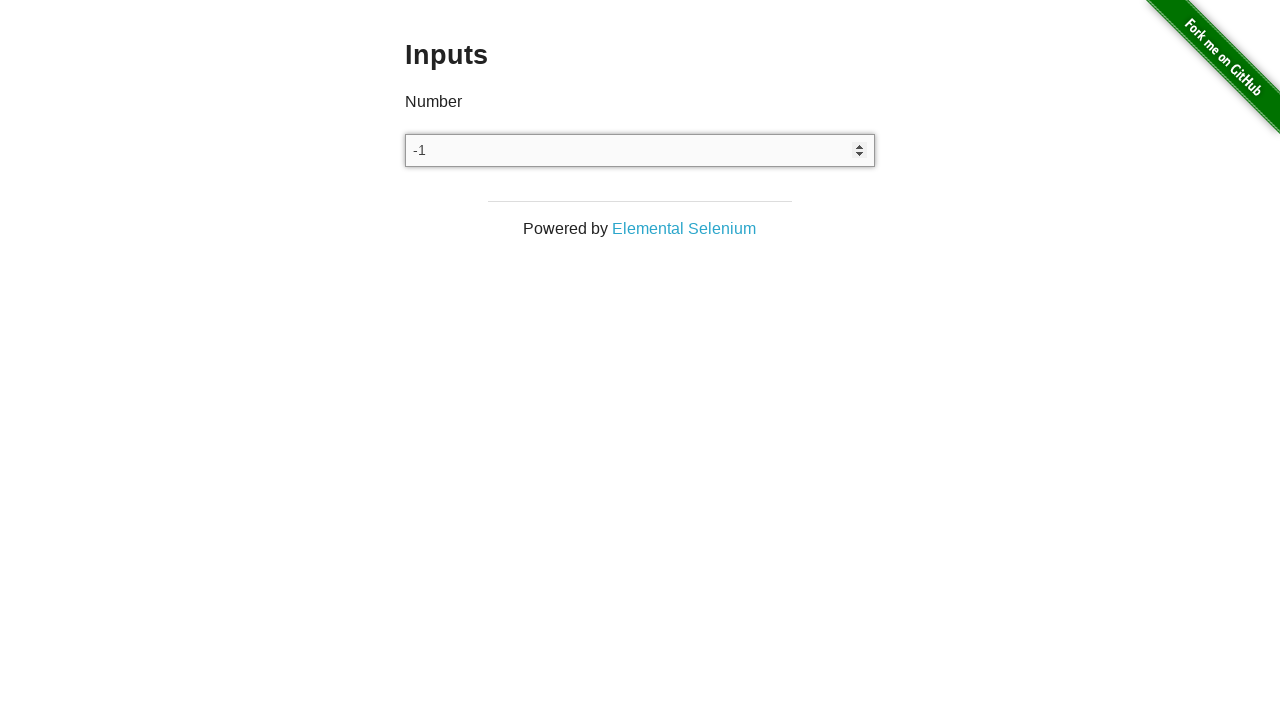

Retrieved input value after pressing ArrowDown
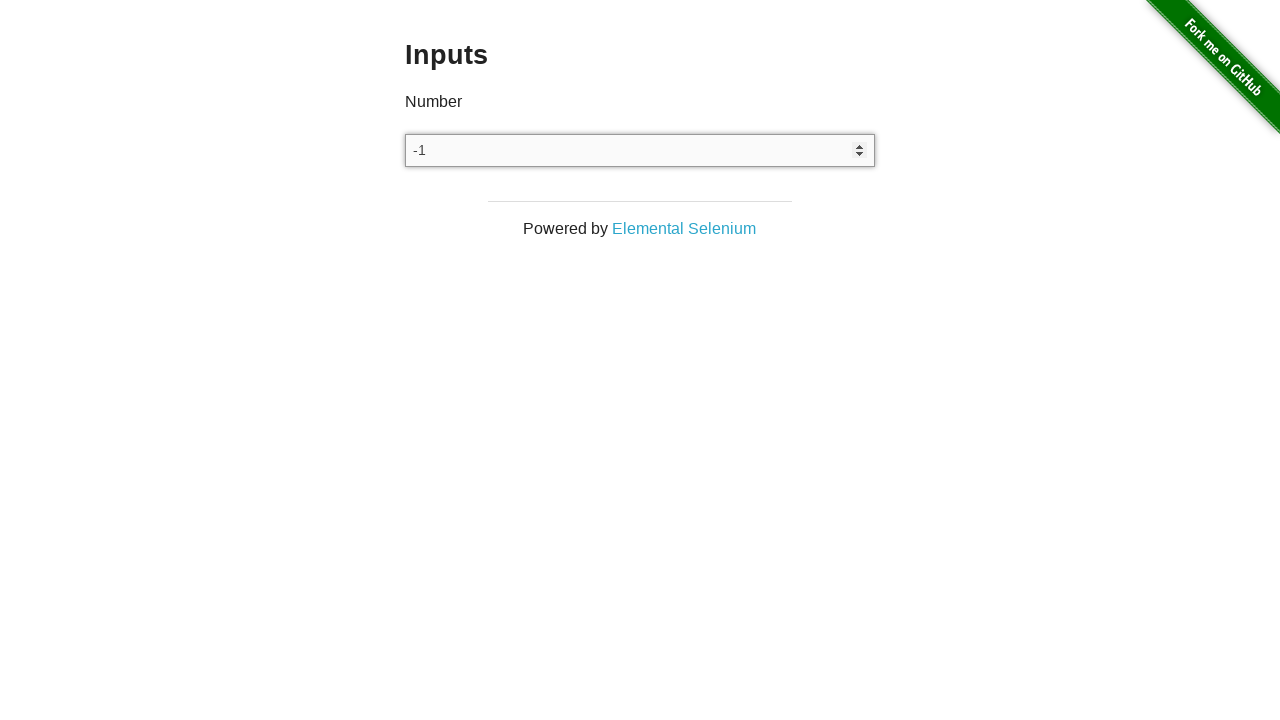

Asserted that ArrowDown successfully decremented the value
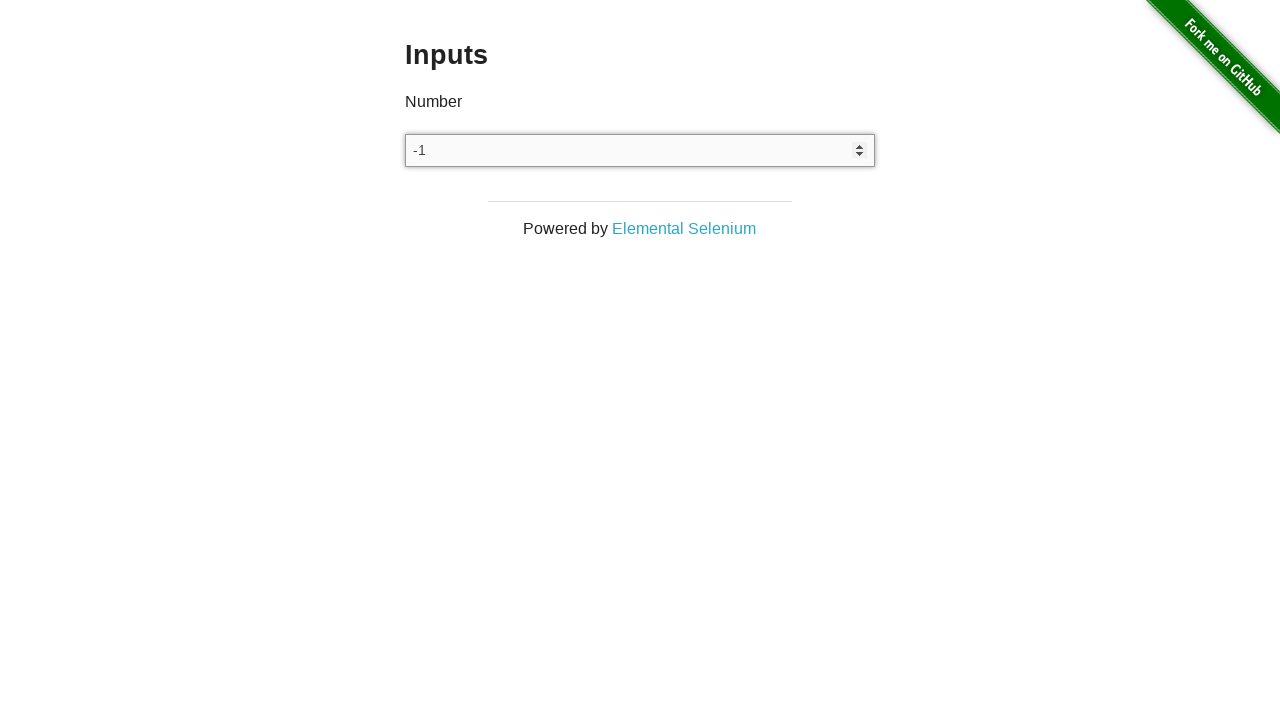

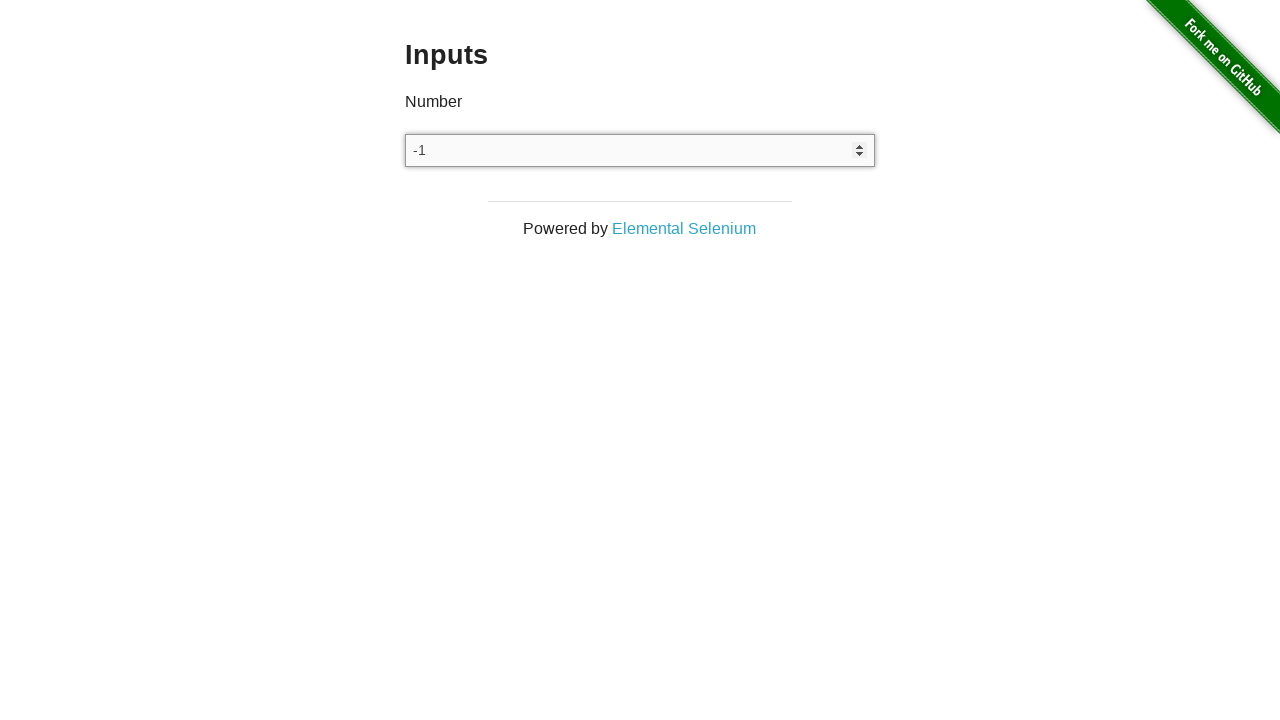